Tests a web form by filling a text box with "Selenium" and clicking the submit button, then verifies the success message appears

Starting URL: https://www.selenium.dev/selenium/web/web-form.html

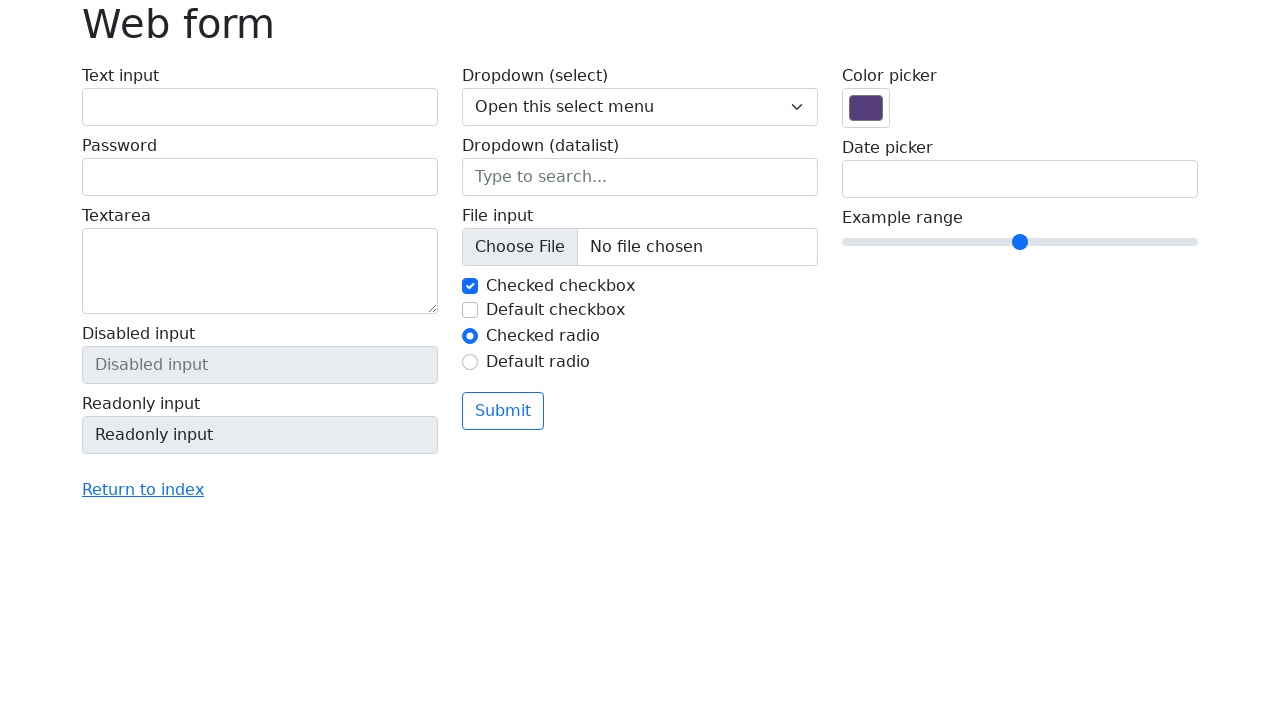

Filled text box with 'Selenium' on input[name='my-text']
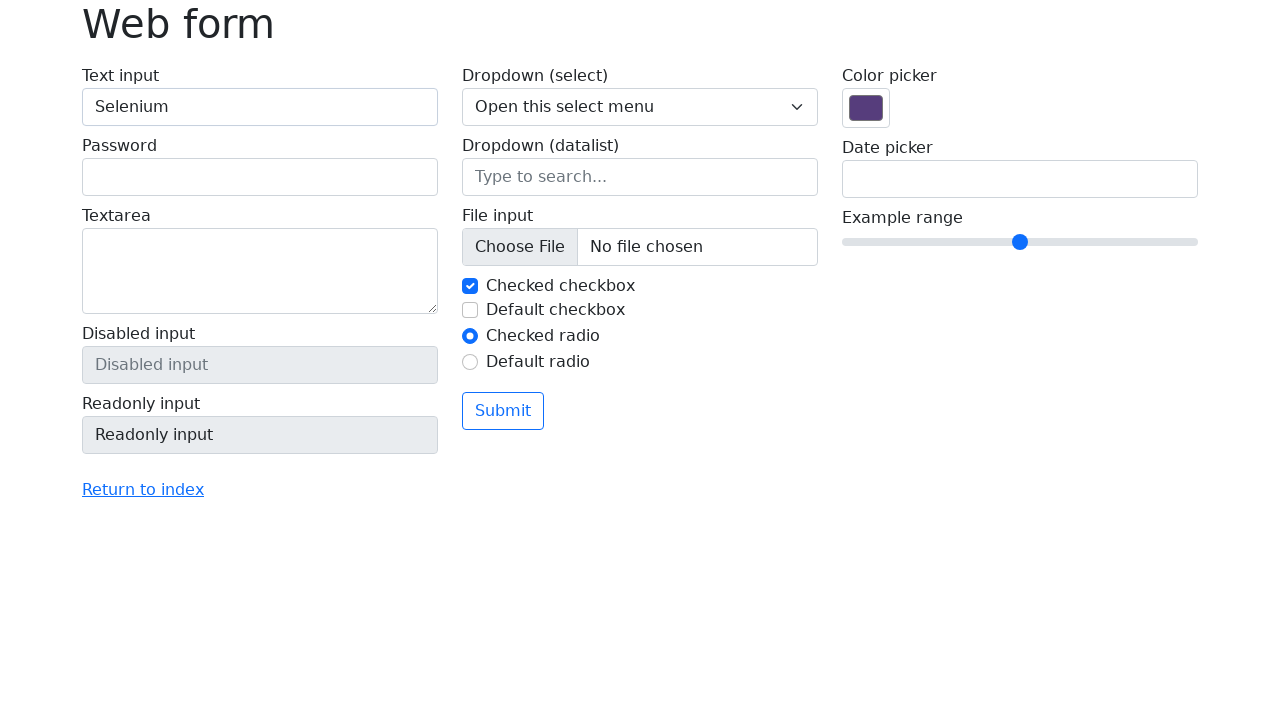

Clicked the submit button at (503, 411) on button
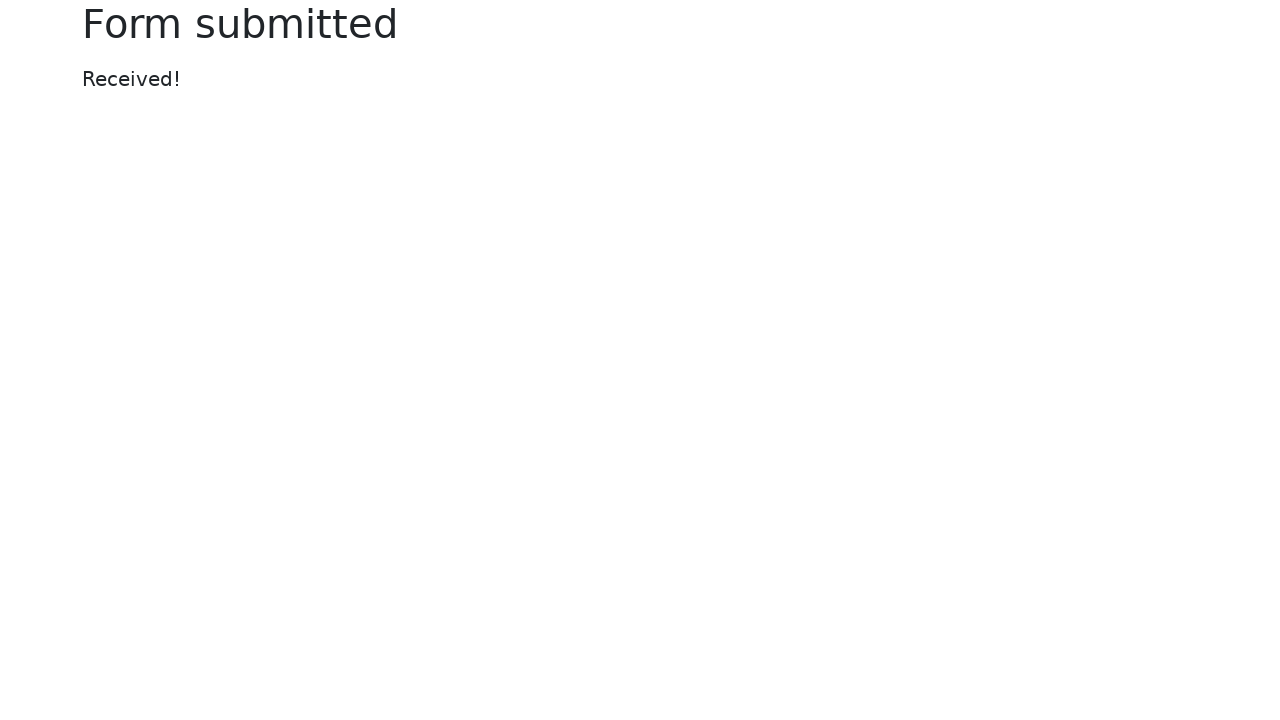

Success message appeared
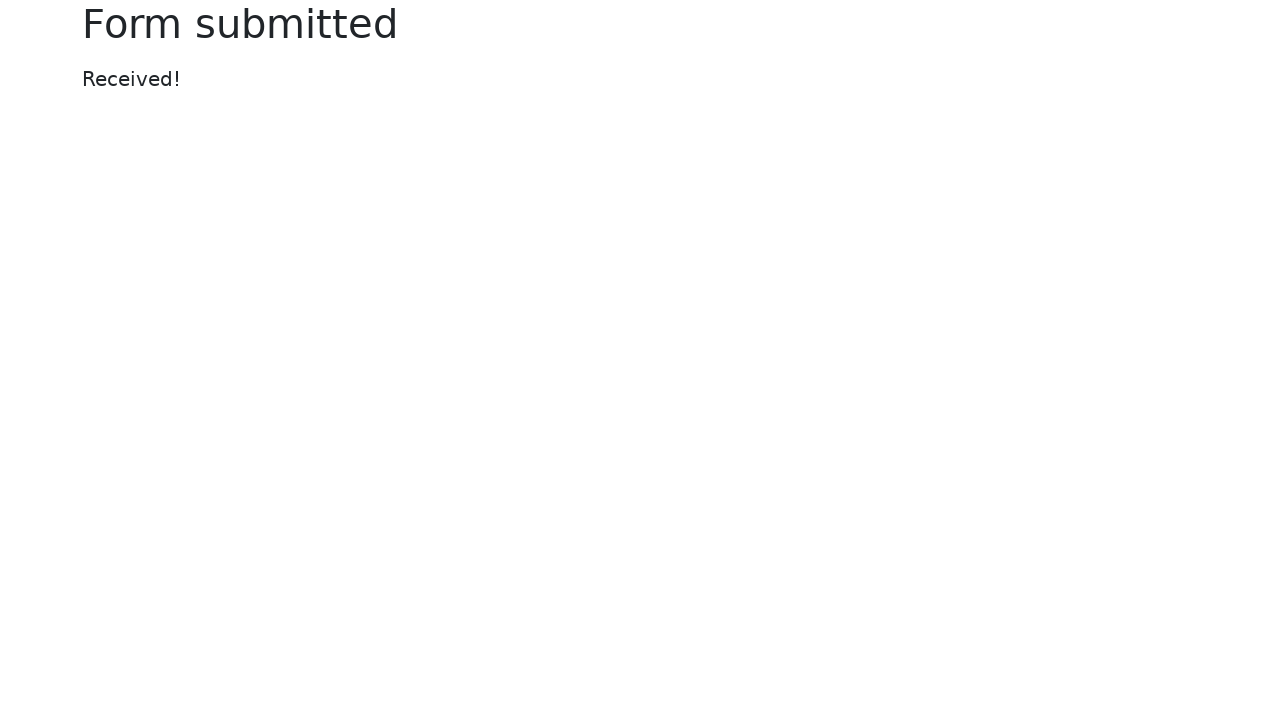

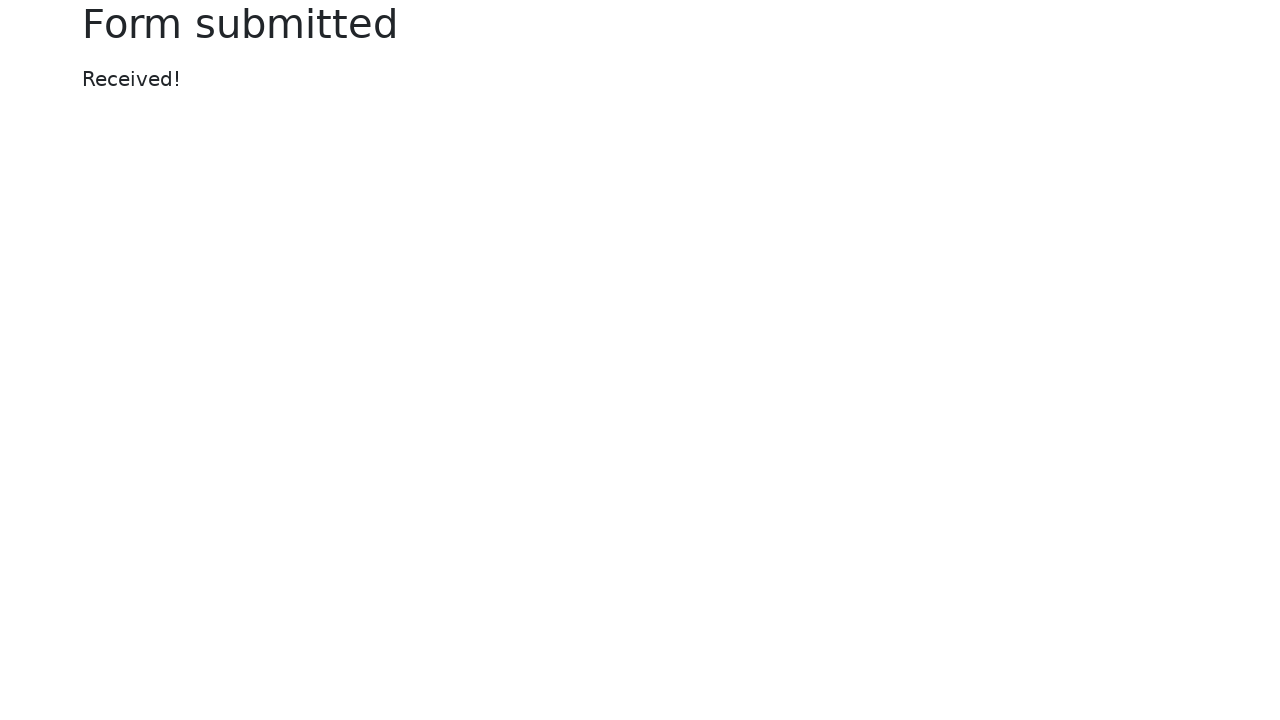